Tests property filter functionality by adjusting a price range slider on the property listing page

Starting URL: https://www.nobroker.in/property/rent/bangalore/Mathikere?searchParam=W3sibGF0IjoxMy4wMzM0MTk0LCJsb24iOjc3LjU2Mzk3NjA5OTk5OTk5LCJwbGFjZUlkIjoiQ2hJSmR3STV1TjhYcmpzUmNheUFzUVYyWGk4IiwicGxhY2VOYW1lIjoiTWF0aGlrZXJlIn1d&radius=2.0&sharedAccomodation=0&city=bangalore&locality=Mathikere

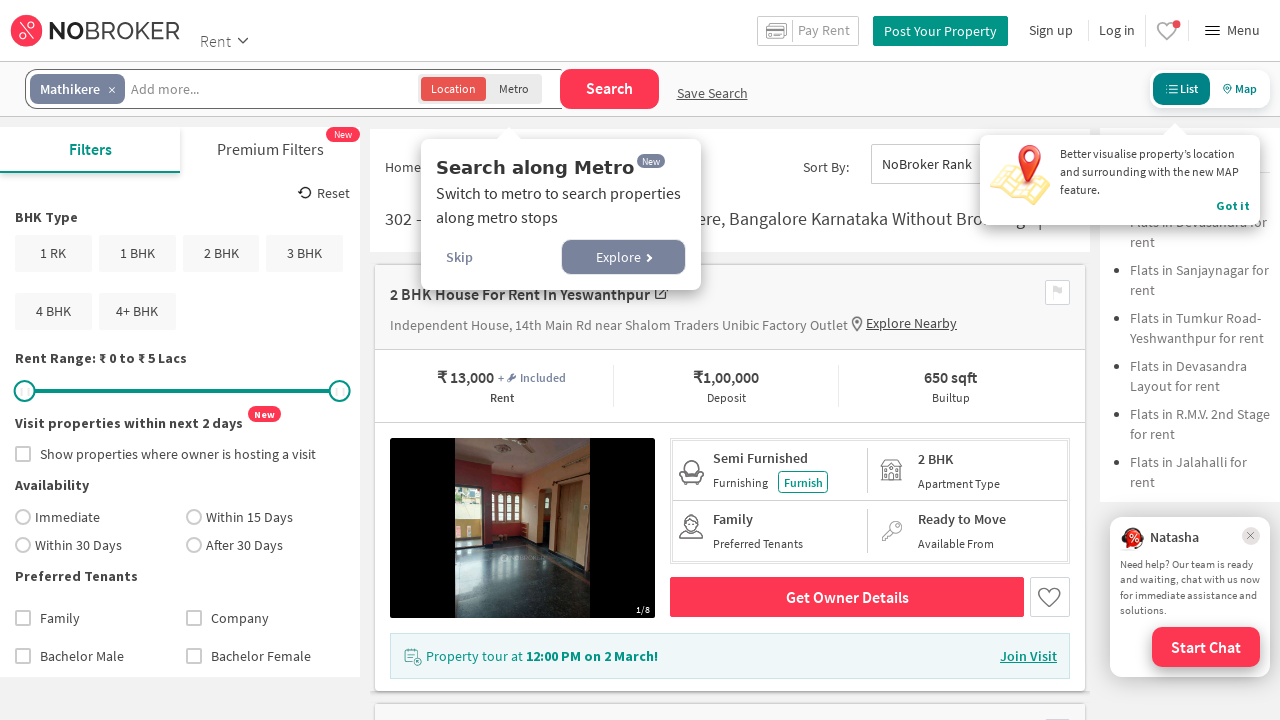

Price range slider handle loaded on property listing page
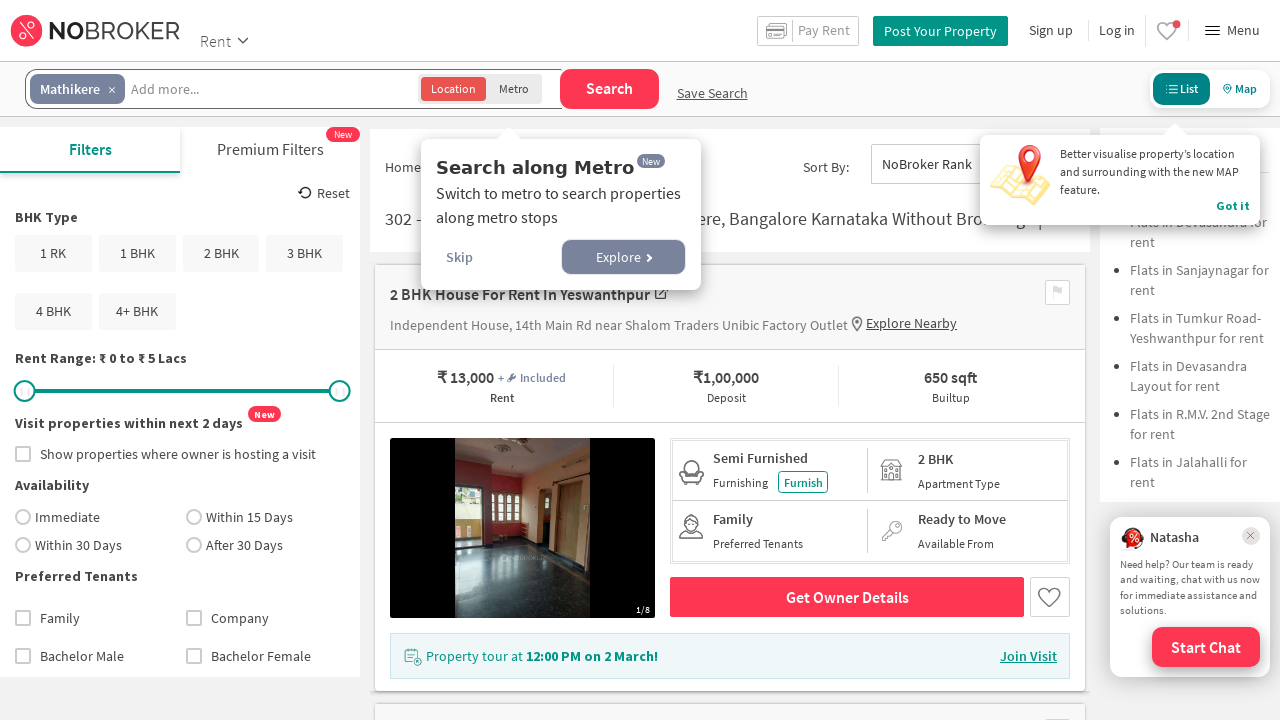

Located the maximum price slider handle element
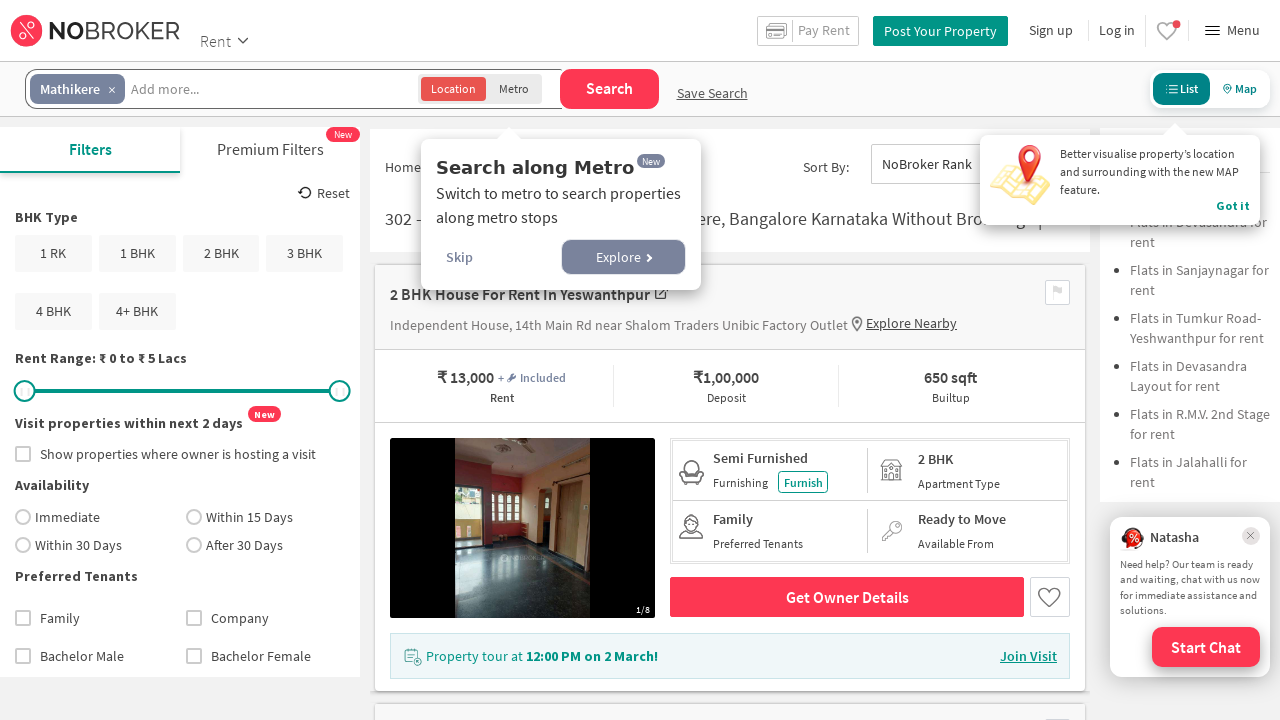

Dragged maximum price slider handle 150 pixels to the left to adjust price filter at (181, 382)
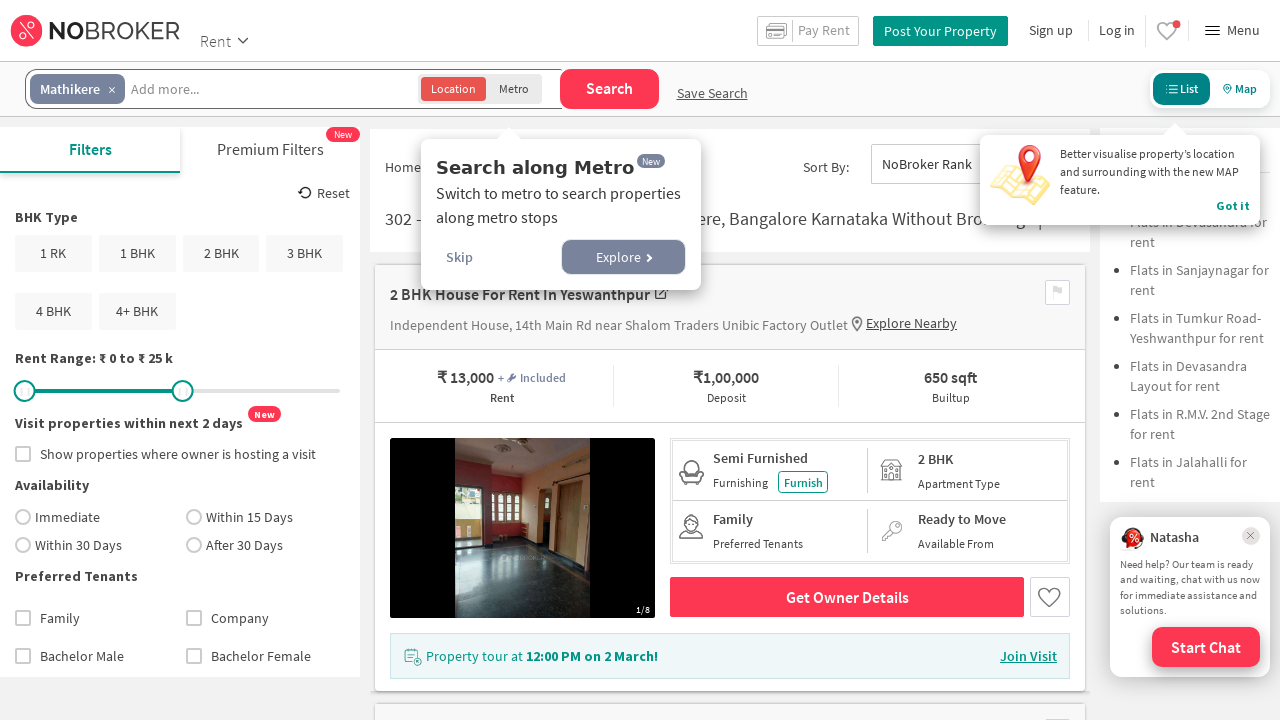

Waited for property listings to update with new filter
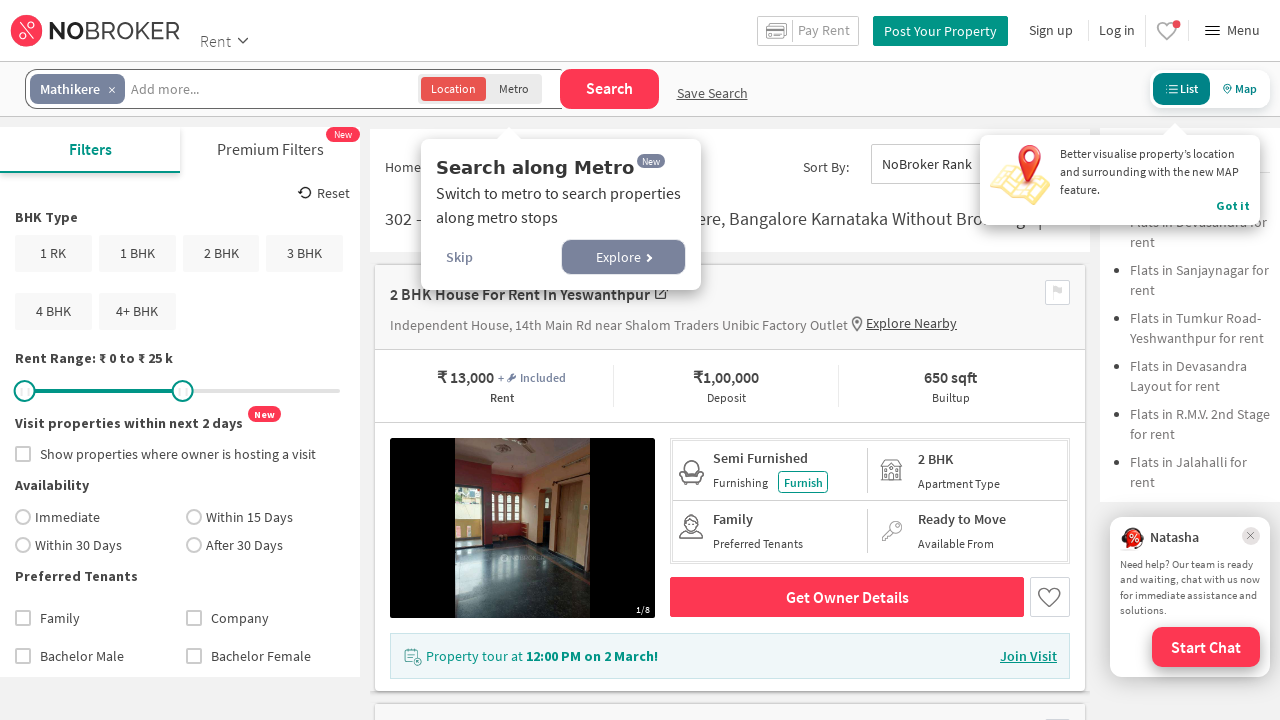

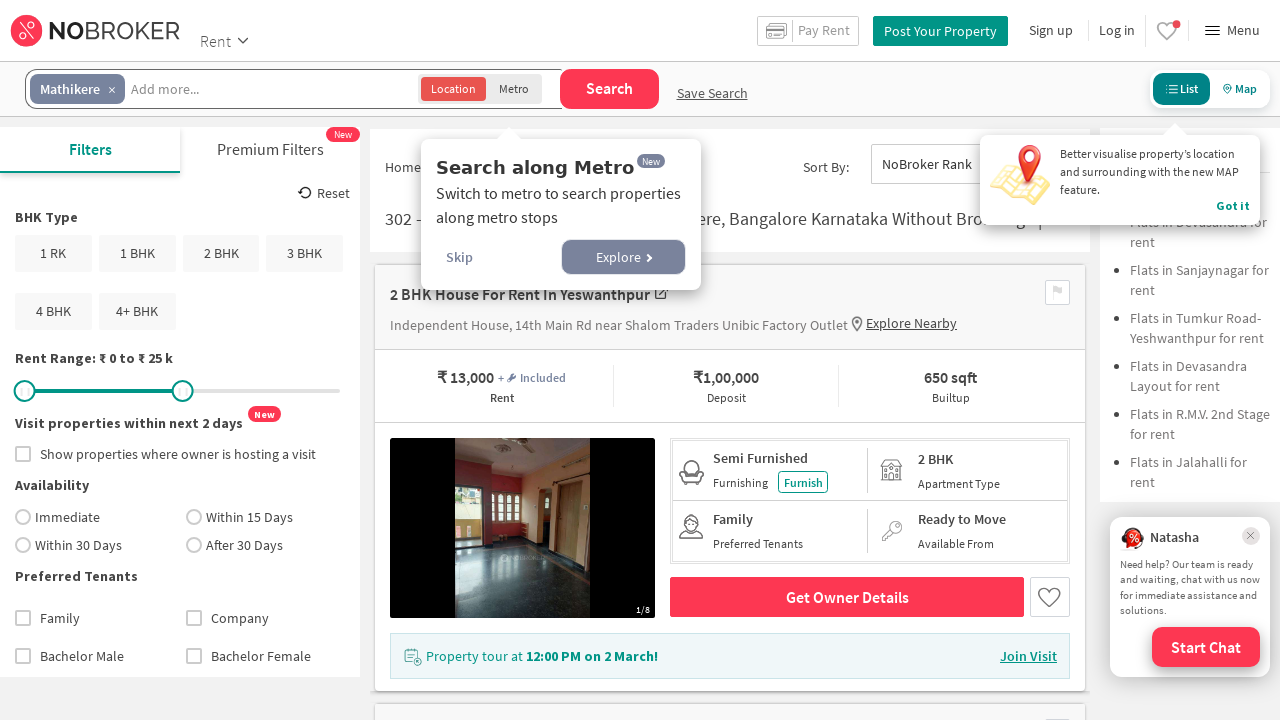